Tests filling out the automation practice form on DemoQA by entering first name, last name, and email fields

Starting URL: https://demoqa.com/automation-practice-form/

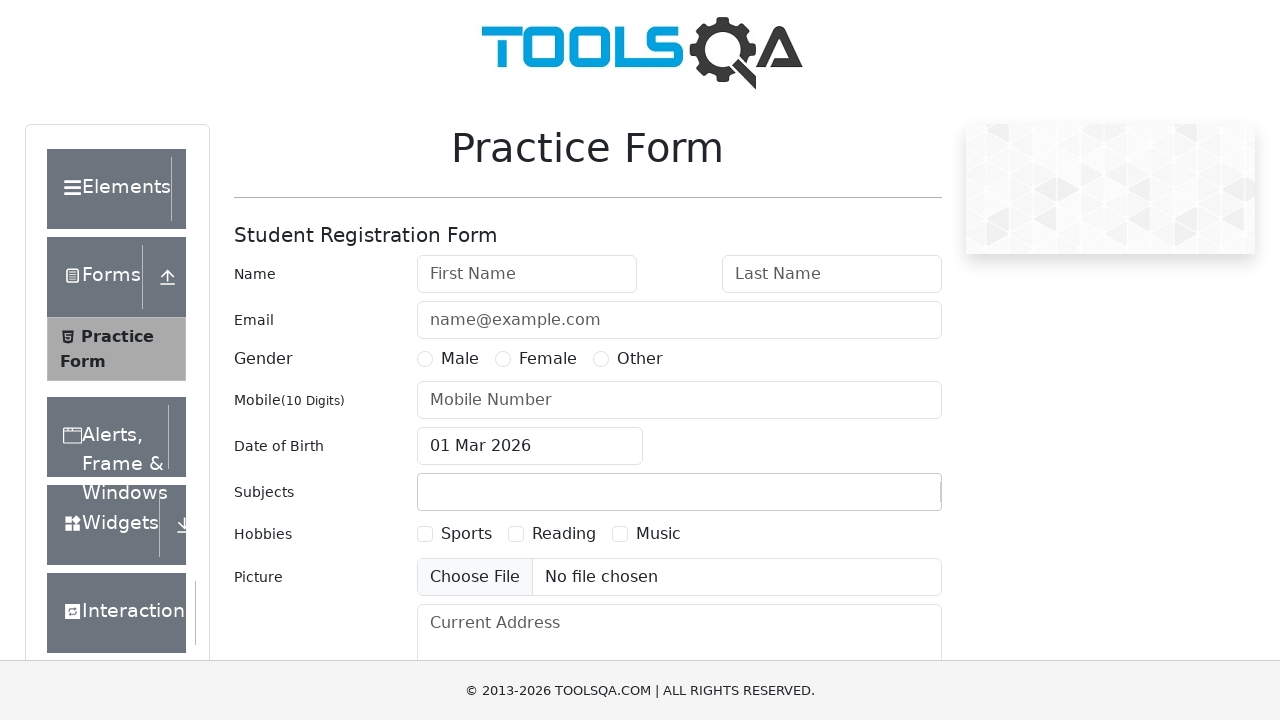

Filled first name field with 'Michael' on #firstName
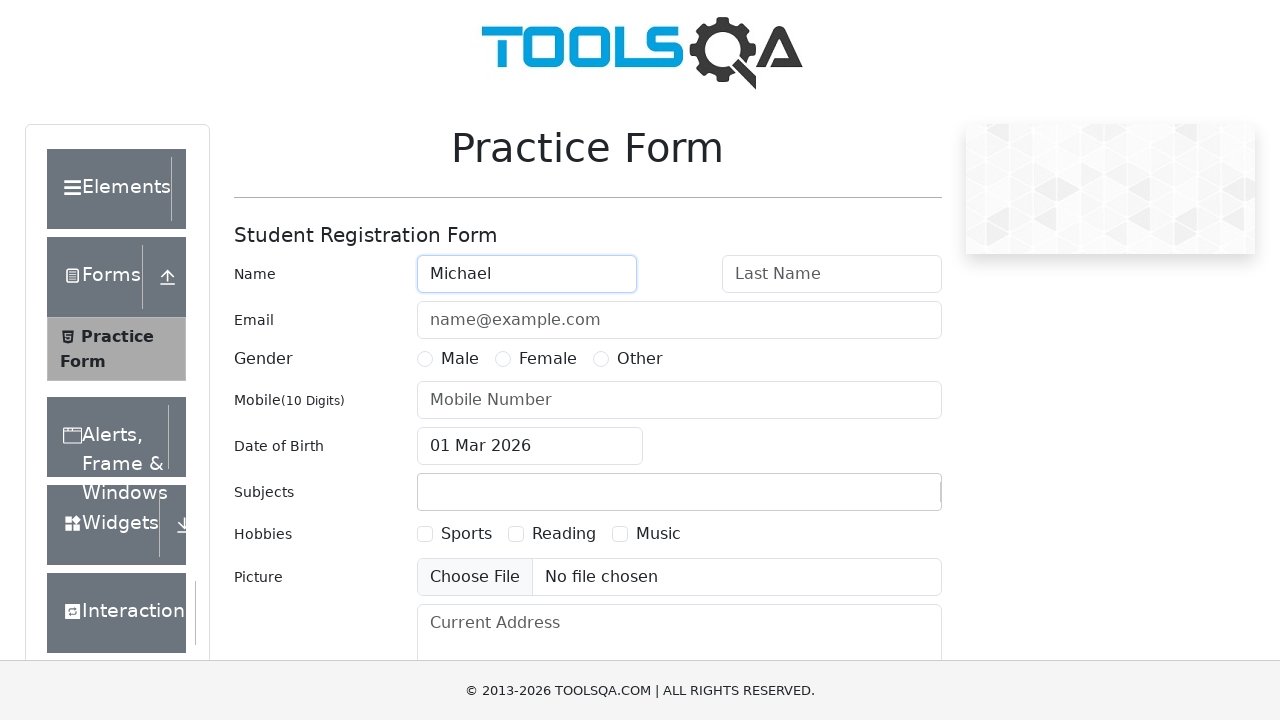

Filled last name field with 'Johnson' on #lastName
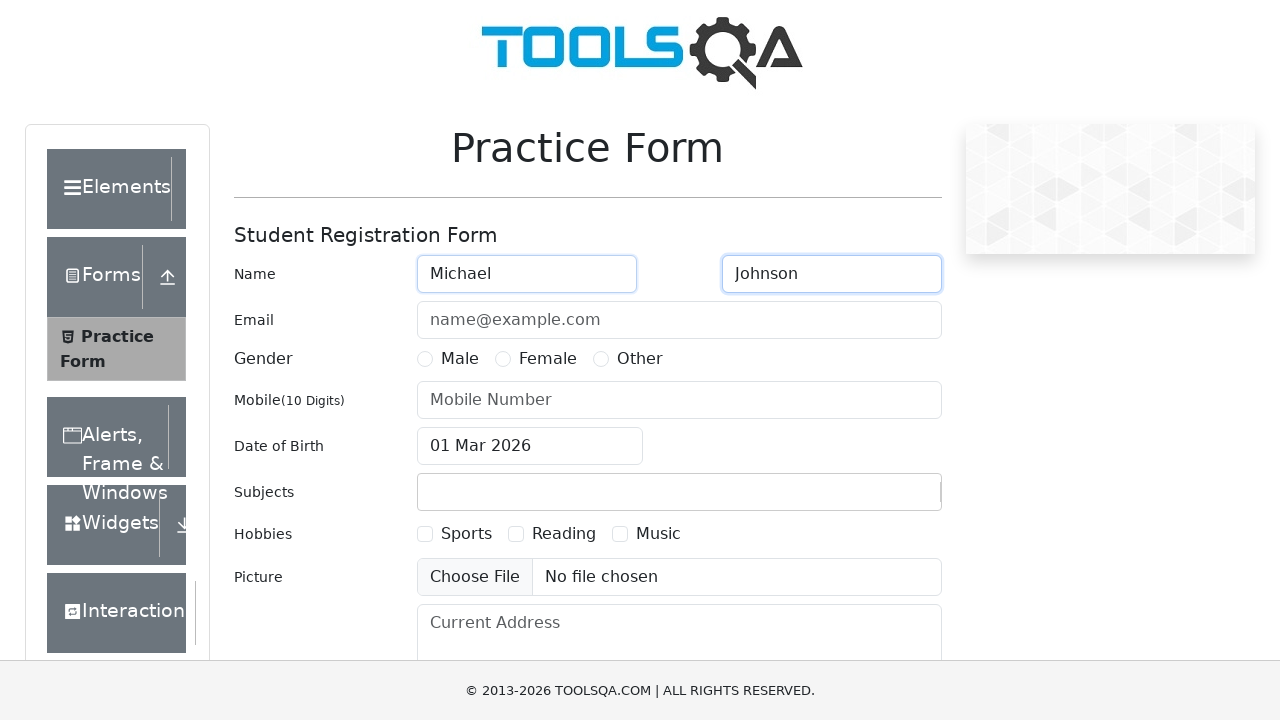

Filled email field with 'michael.johnson@example.com' on #userEmail
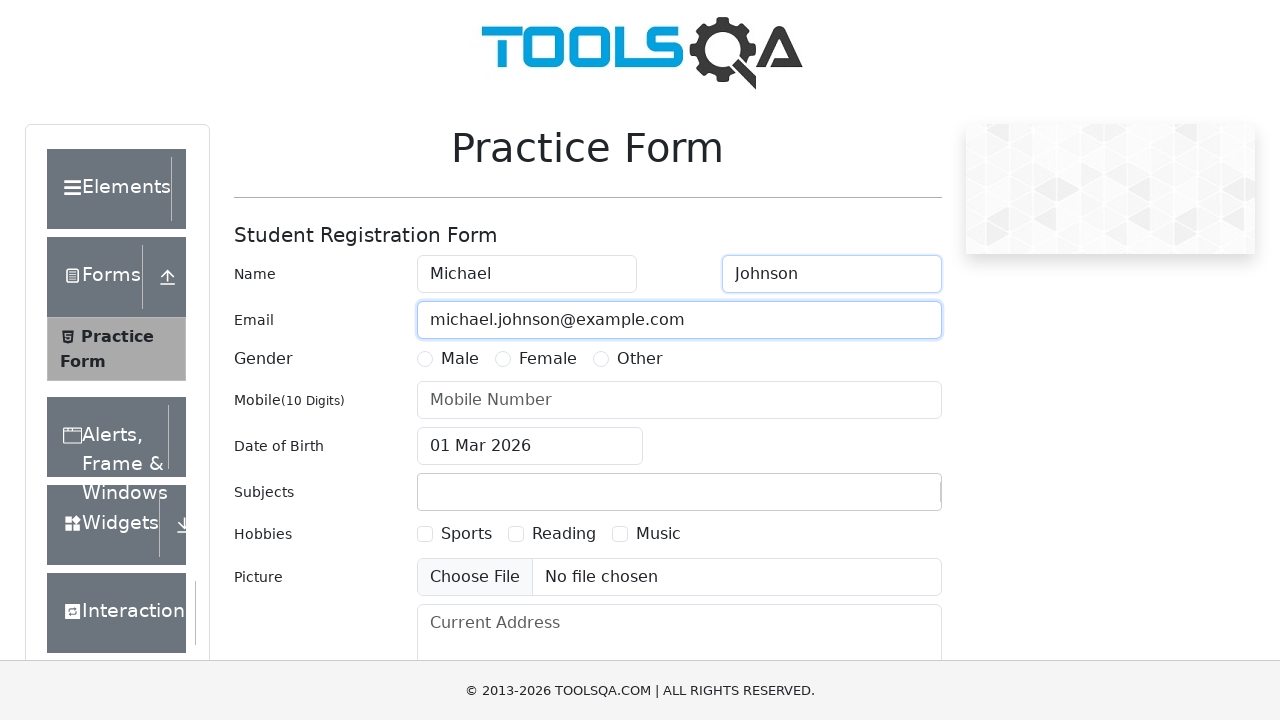

Waited 1000ms to ensure form is filled
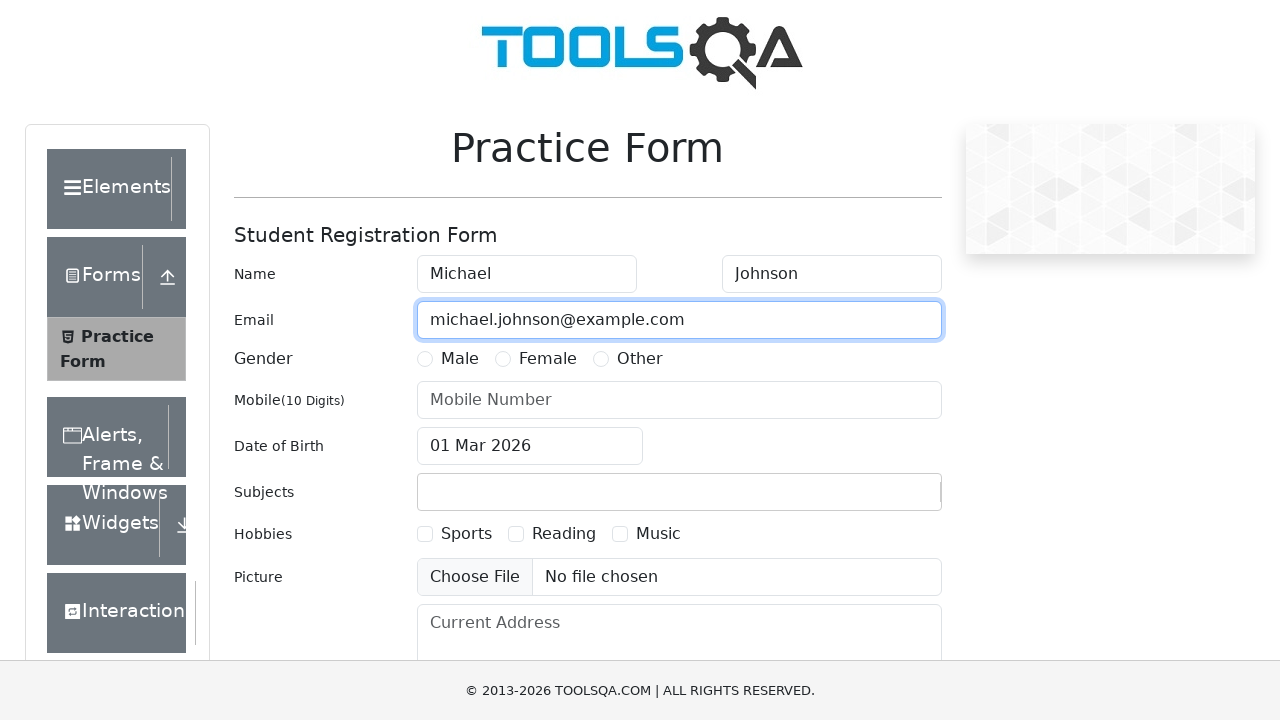

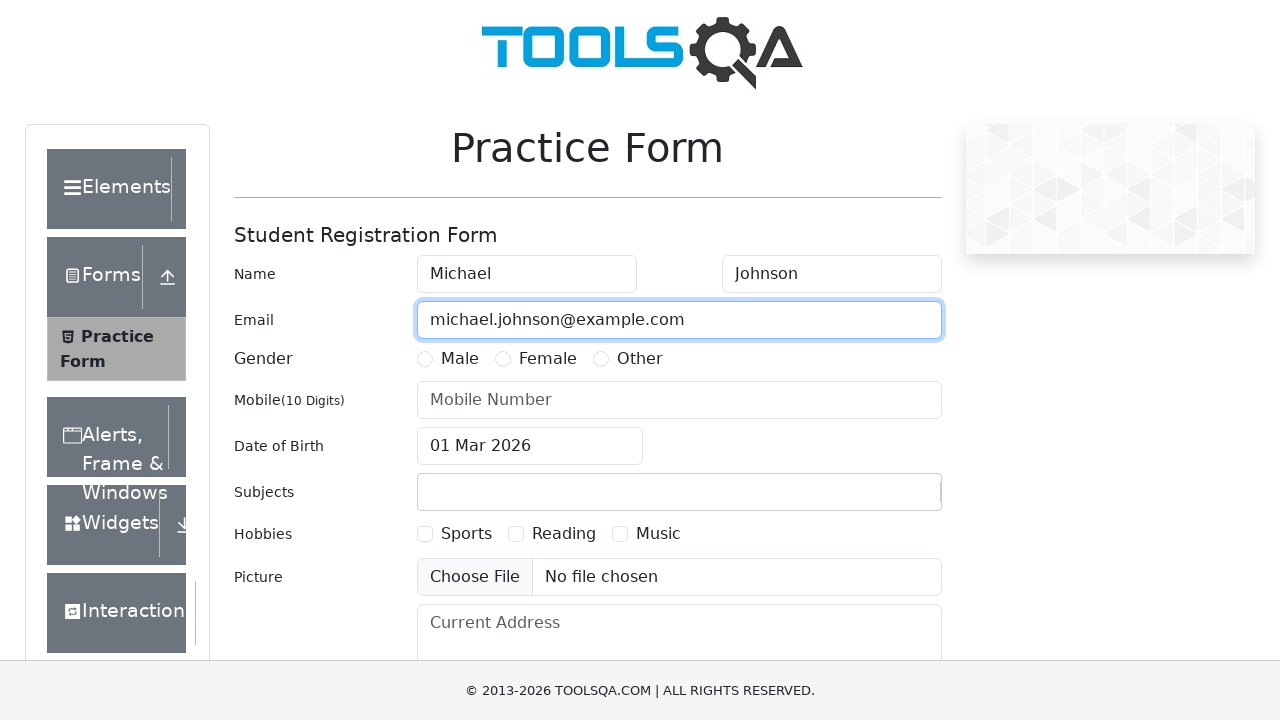